Tests calculator concatenation behavior by entering 2 and 3 and checking if result is 23 (string concatenation instead of addition)

Starting URL: https://testsheepnz.github.io/BasicCalculator

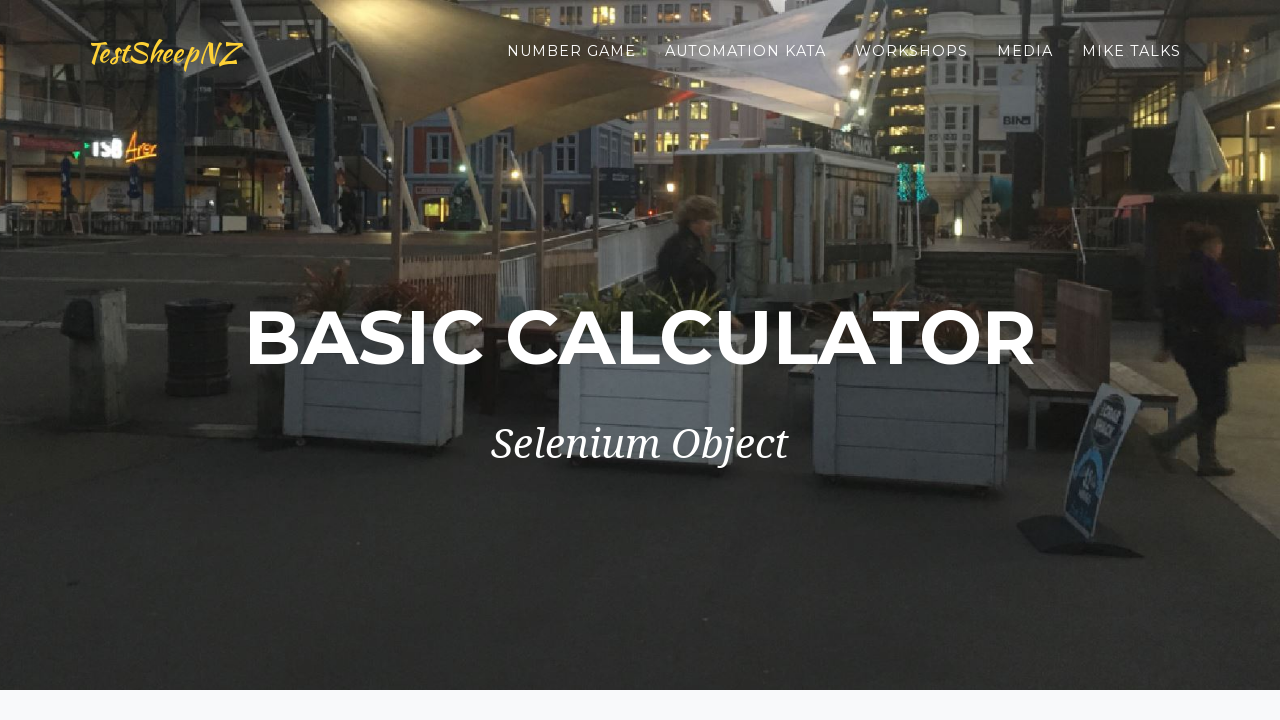

Selected Prototype calculator version on #selectBuild
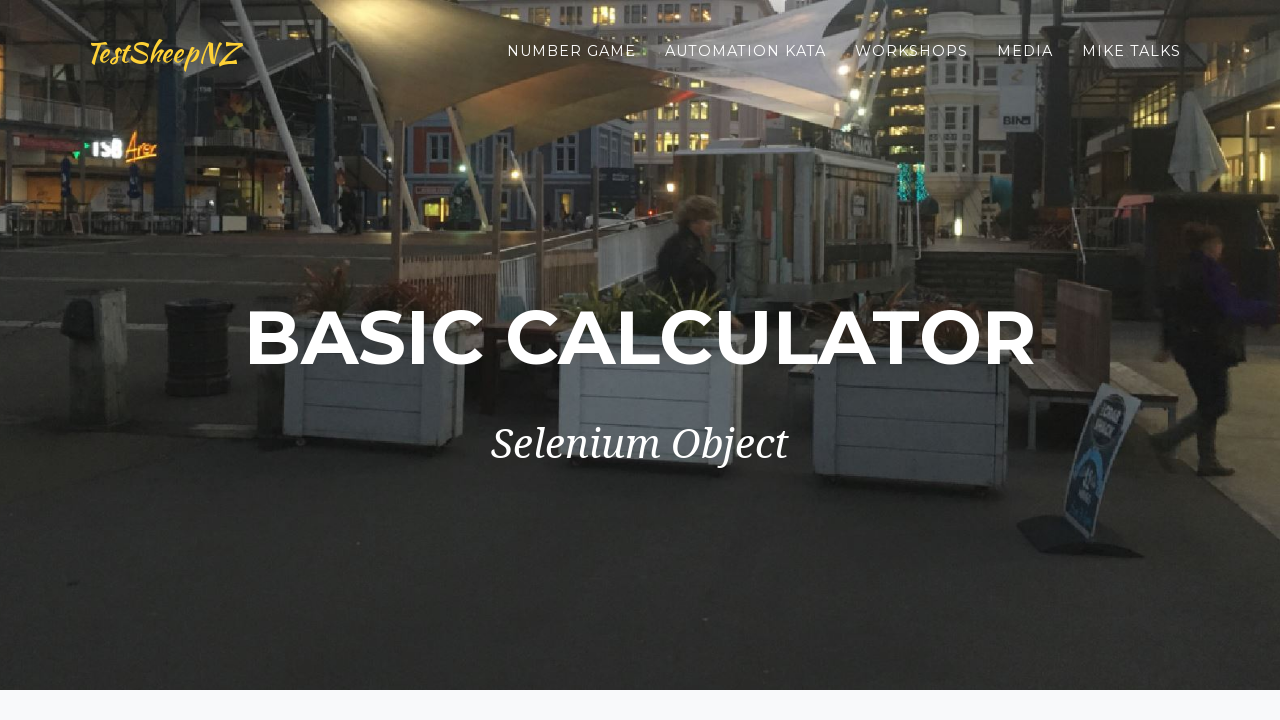

Entered first number: 2 on #number1Field
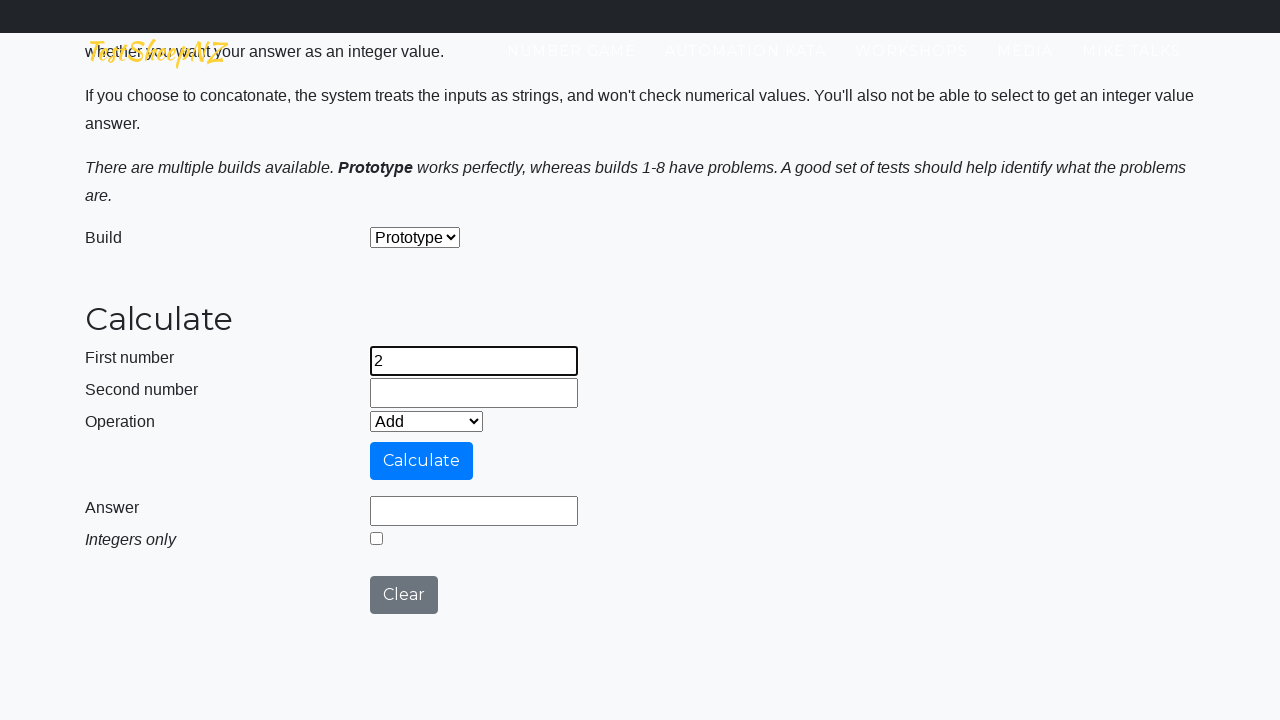

Entered second number: 3 on #number2Field
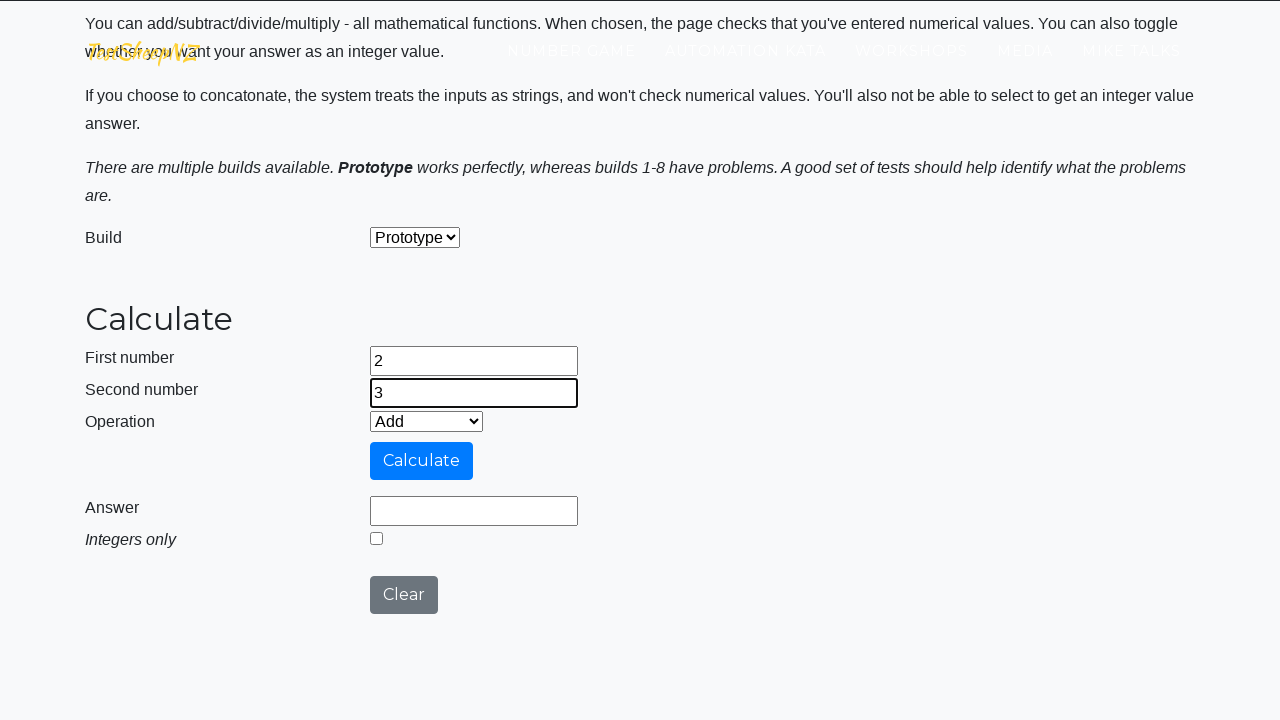

Selected Add operation on #selectOperationDropdown
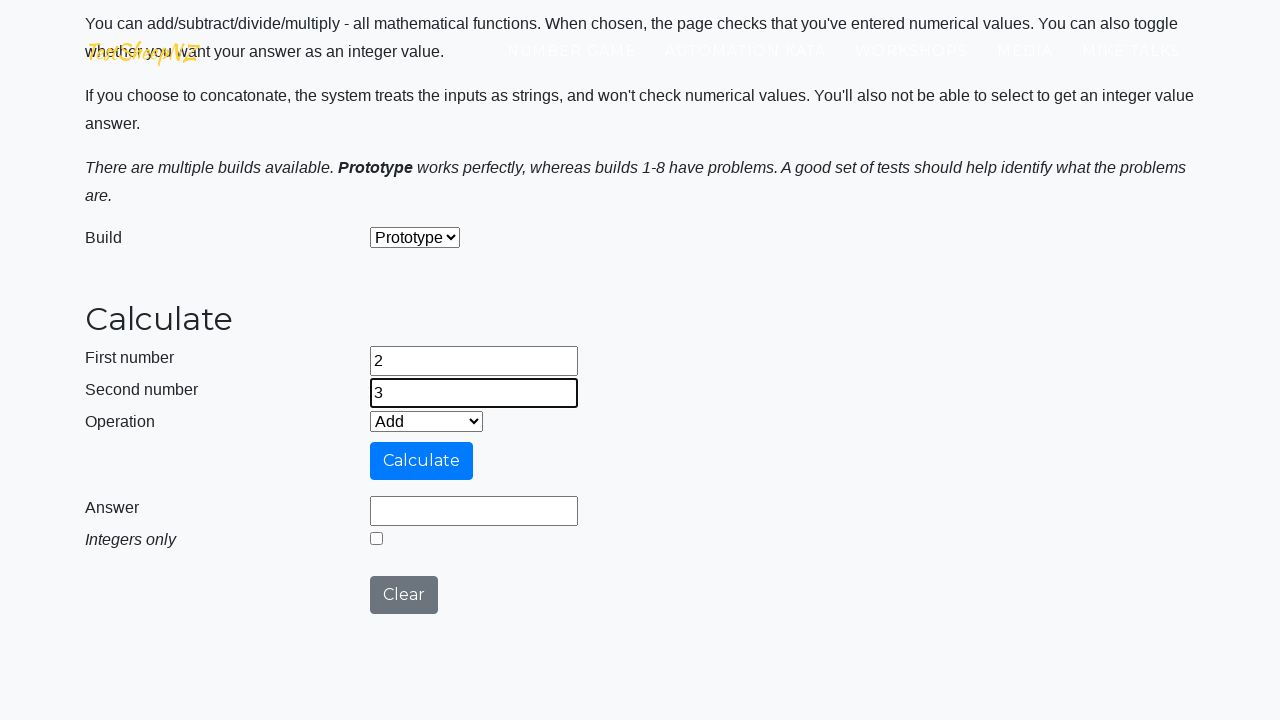

Clicked calculate button at (422, 461) on #calculateButton
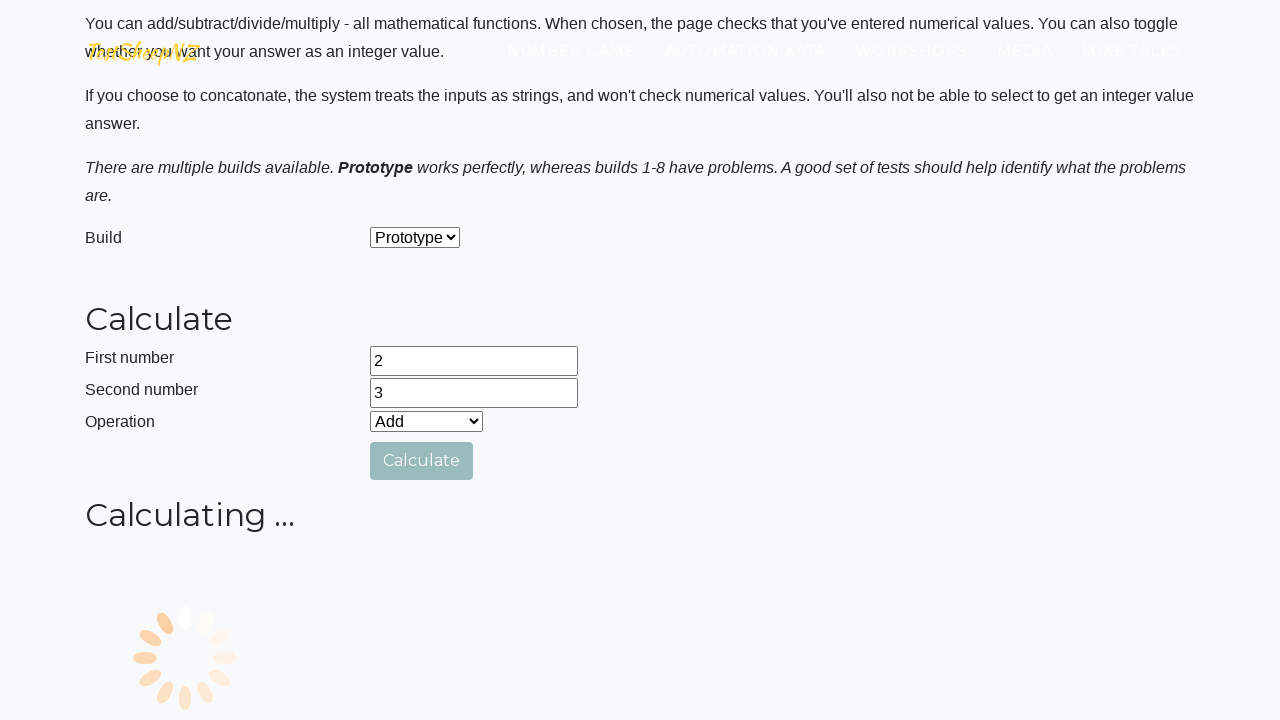

Result field appeared - displaying concatenation result 23 instead of addition result 5
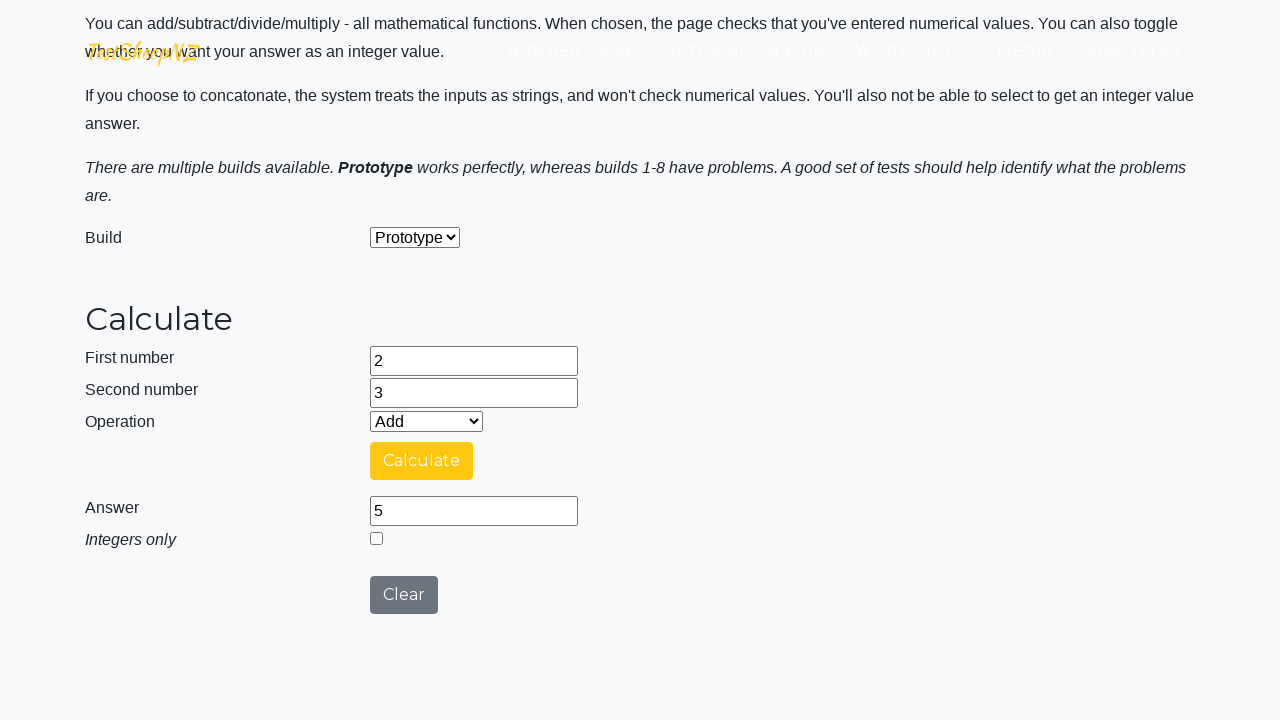

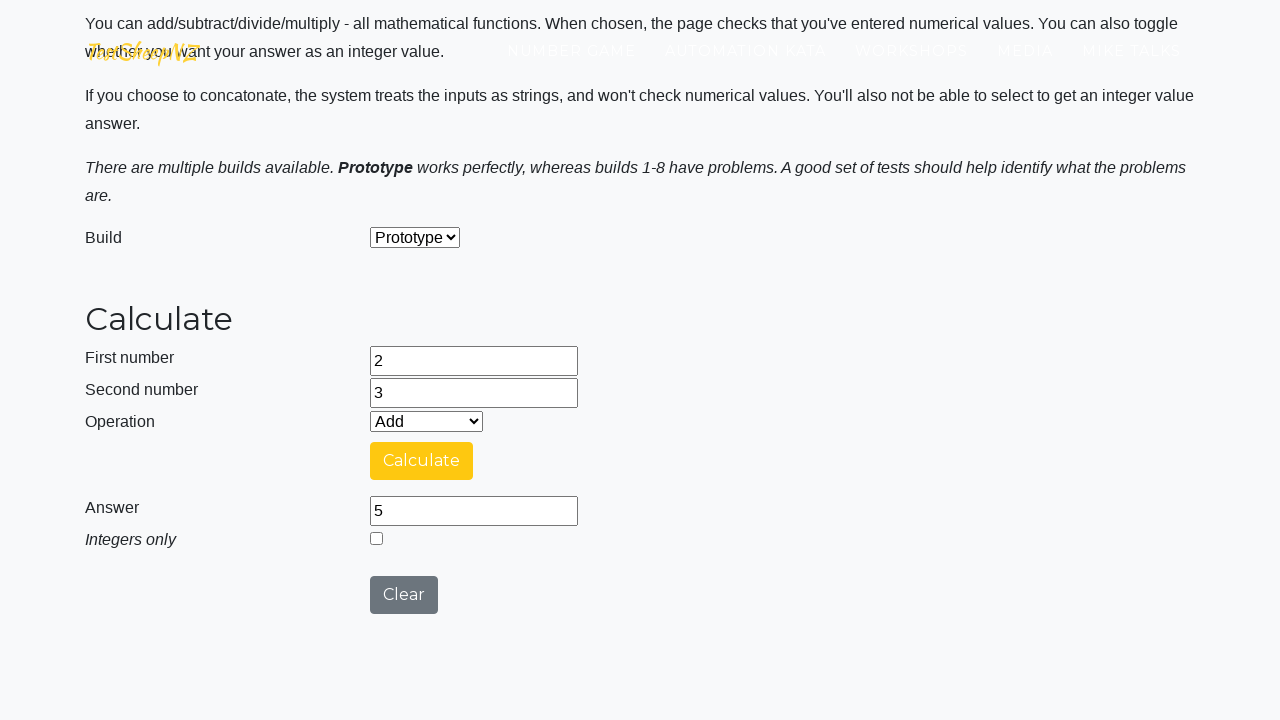